Tests iframe handling by switching to a frame and extracting text from an element inside it

Starting URL: https://demoqa.com/frames

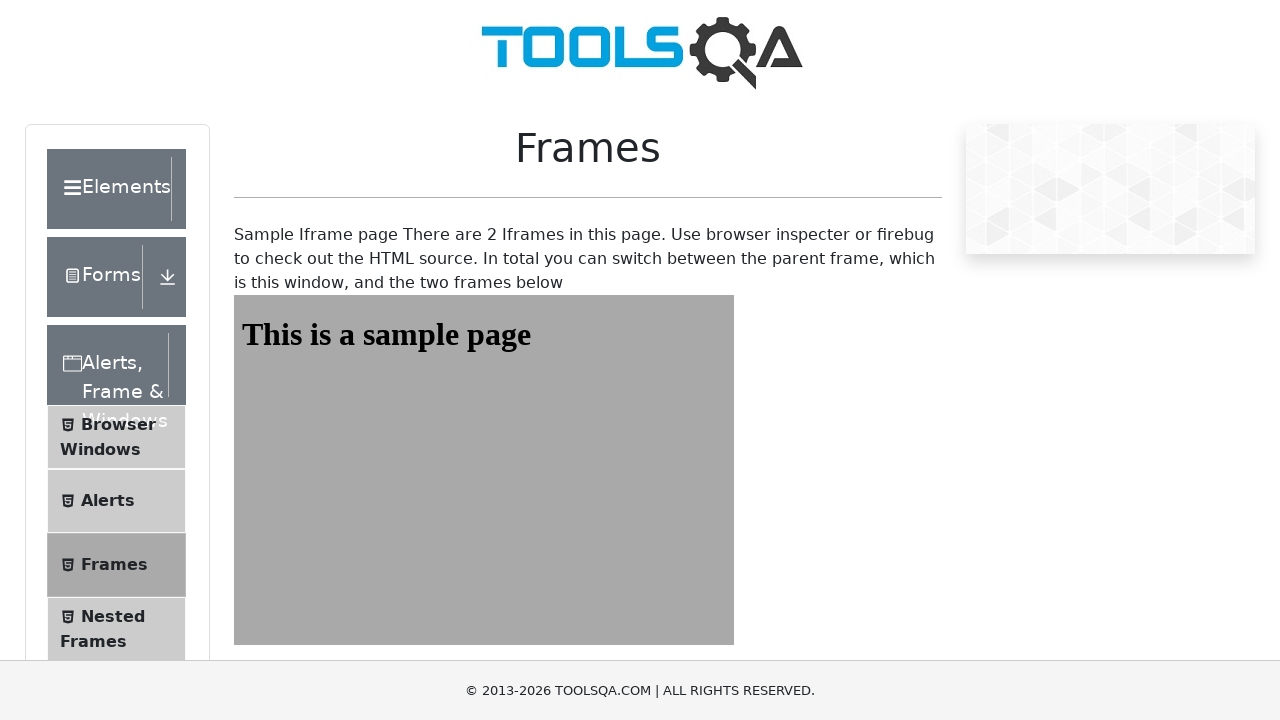

Navigated to frames demo page
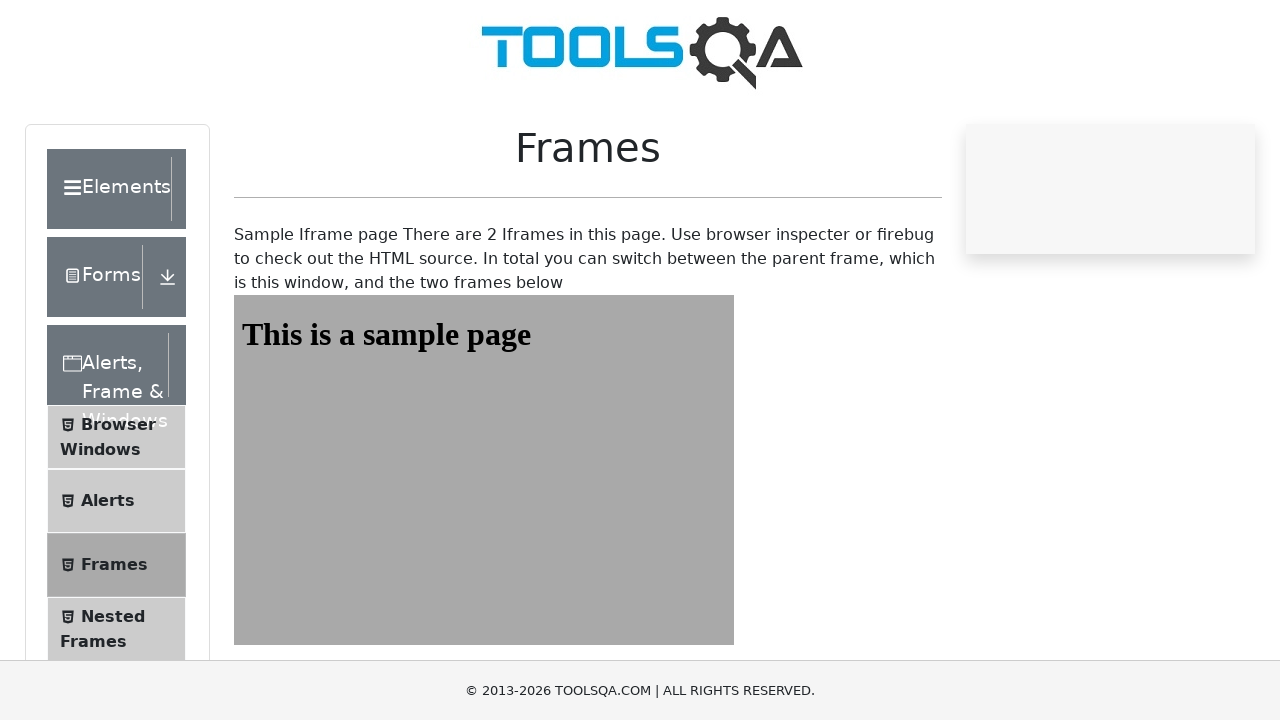

Located iframe with id 'frame1'
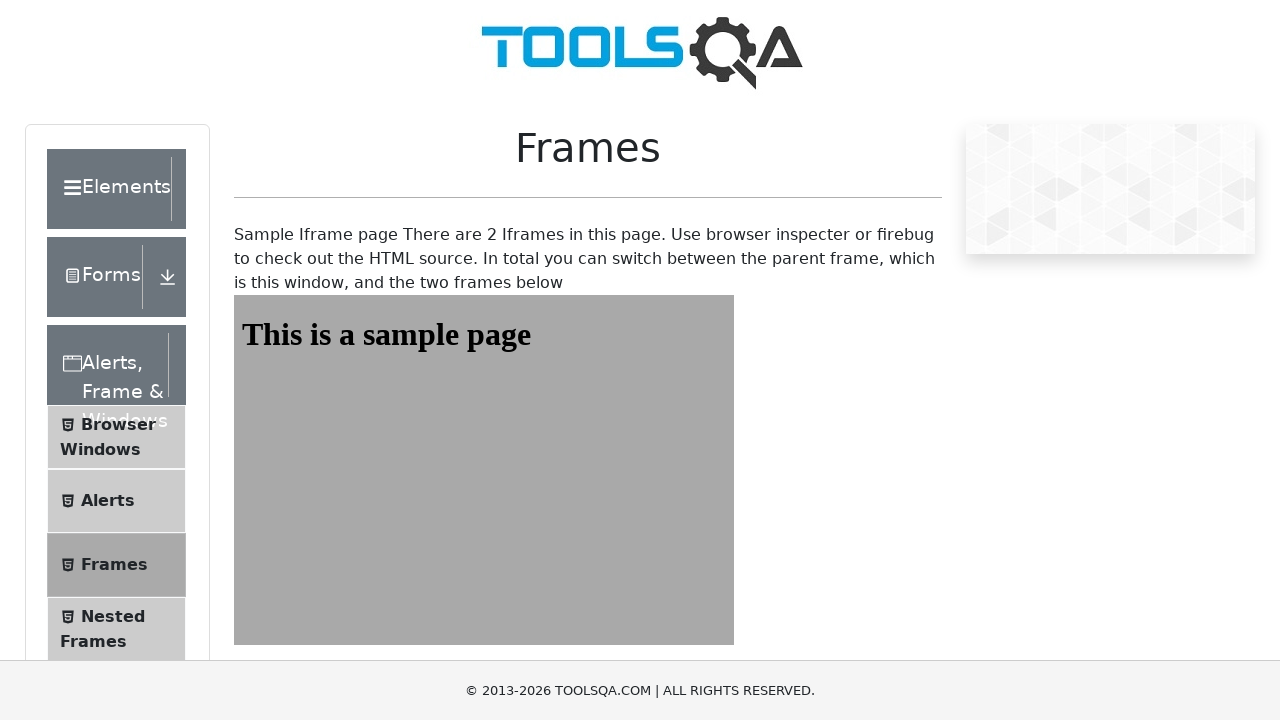

Extracted text from heading element inside iframe
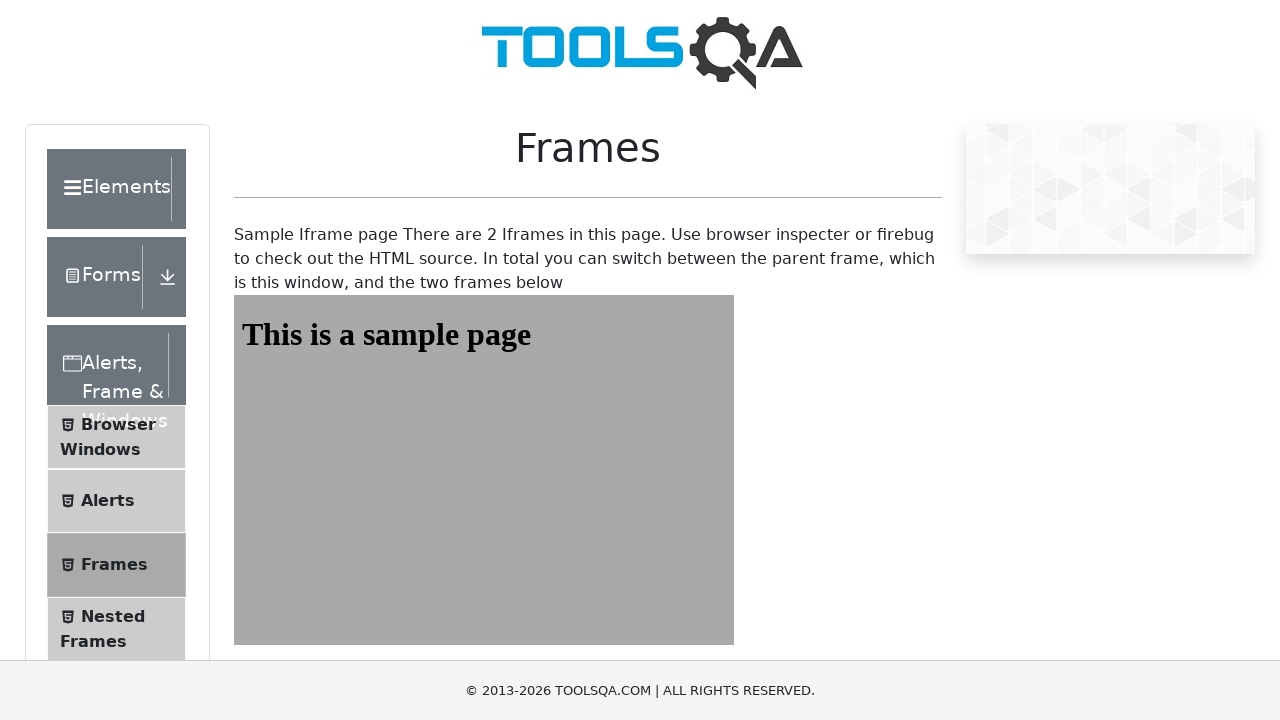

Printed extracted text: This is a sample page
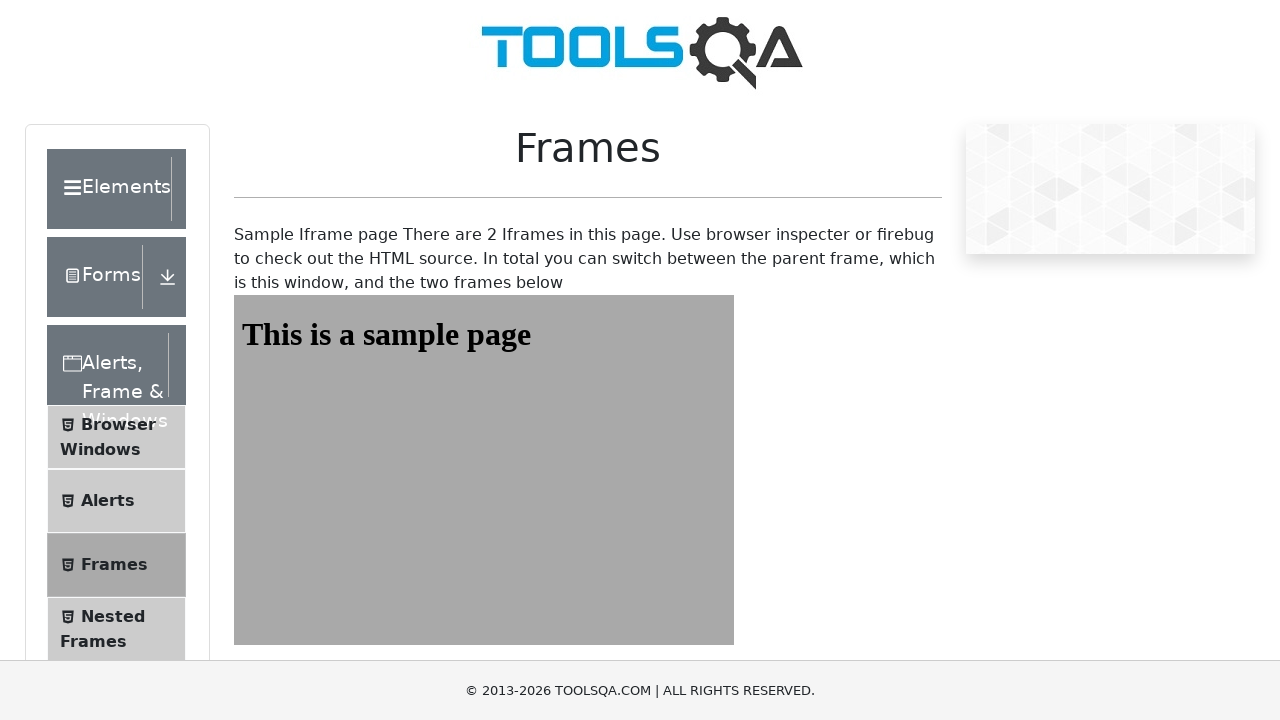

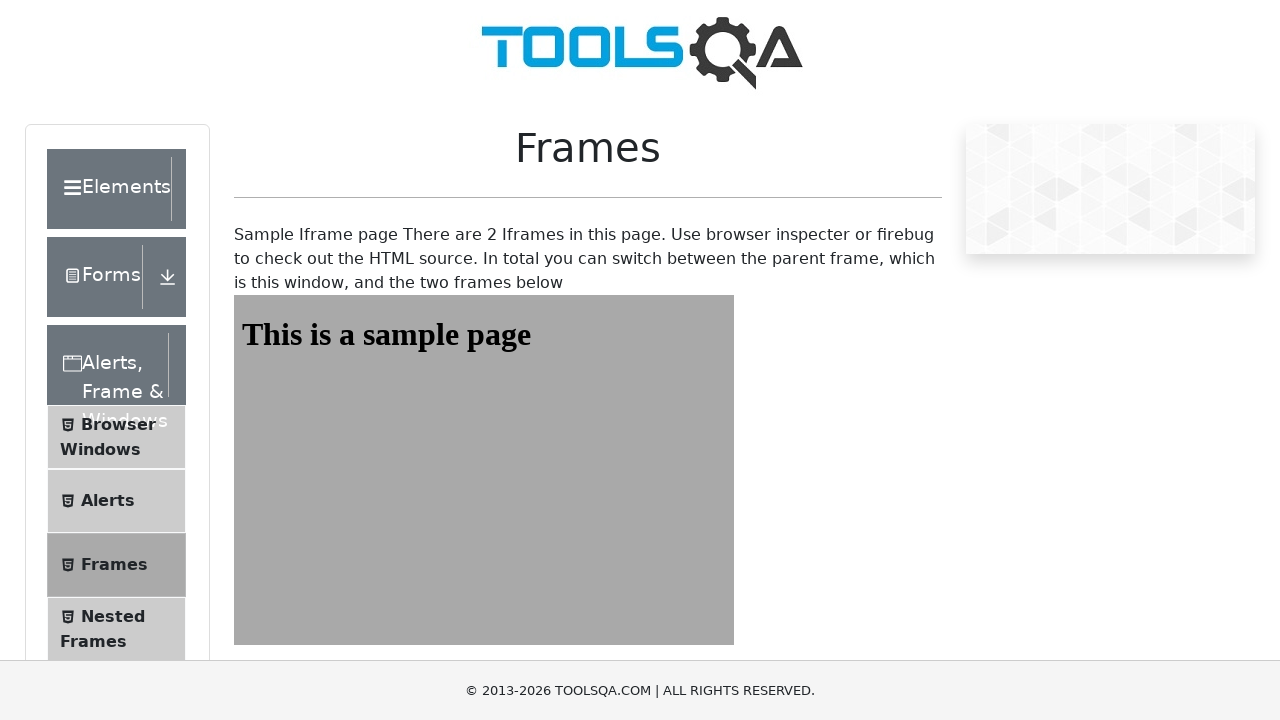